Tests file download functionality by navigating to a download page and clicking on a download link to trigger a file download.

Starting URL: https://the-internet.herokuapp.com/download

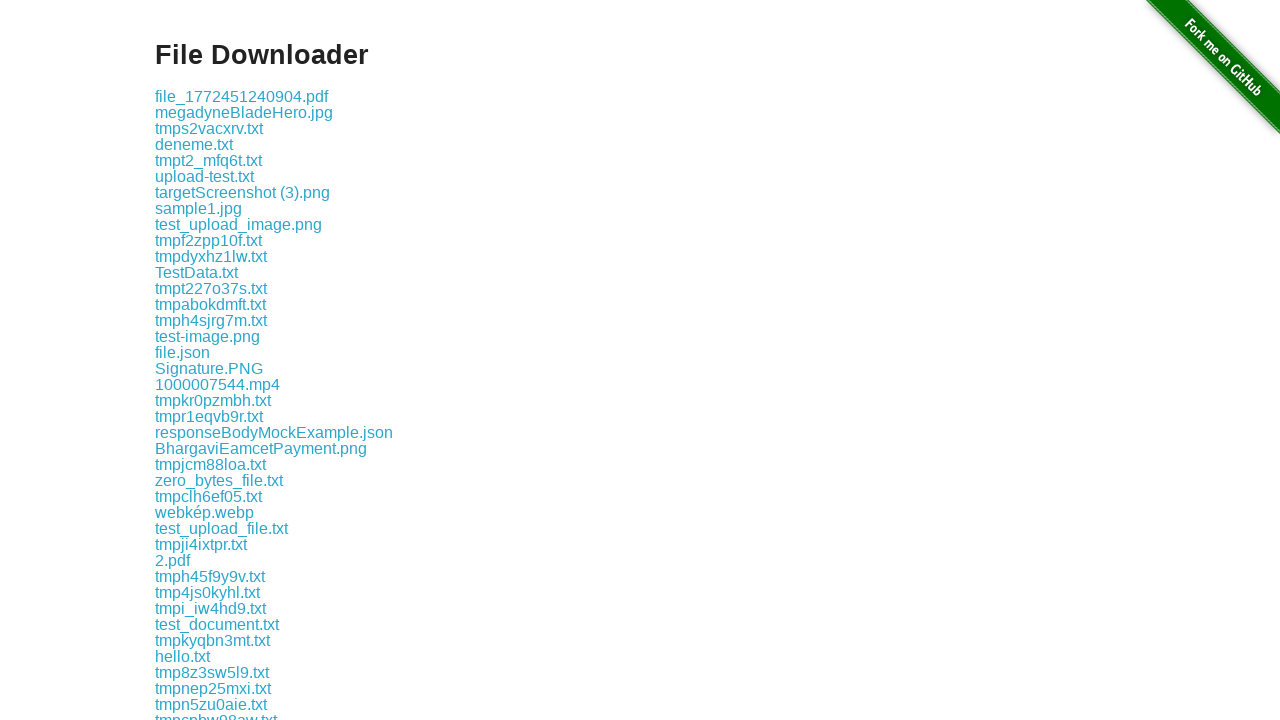

Waited for download link to load on the page
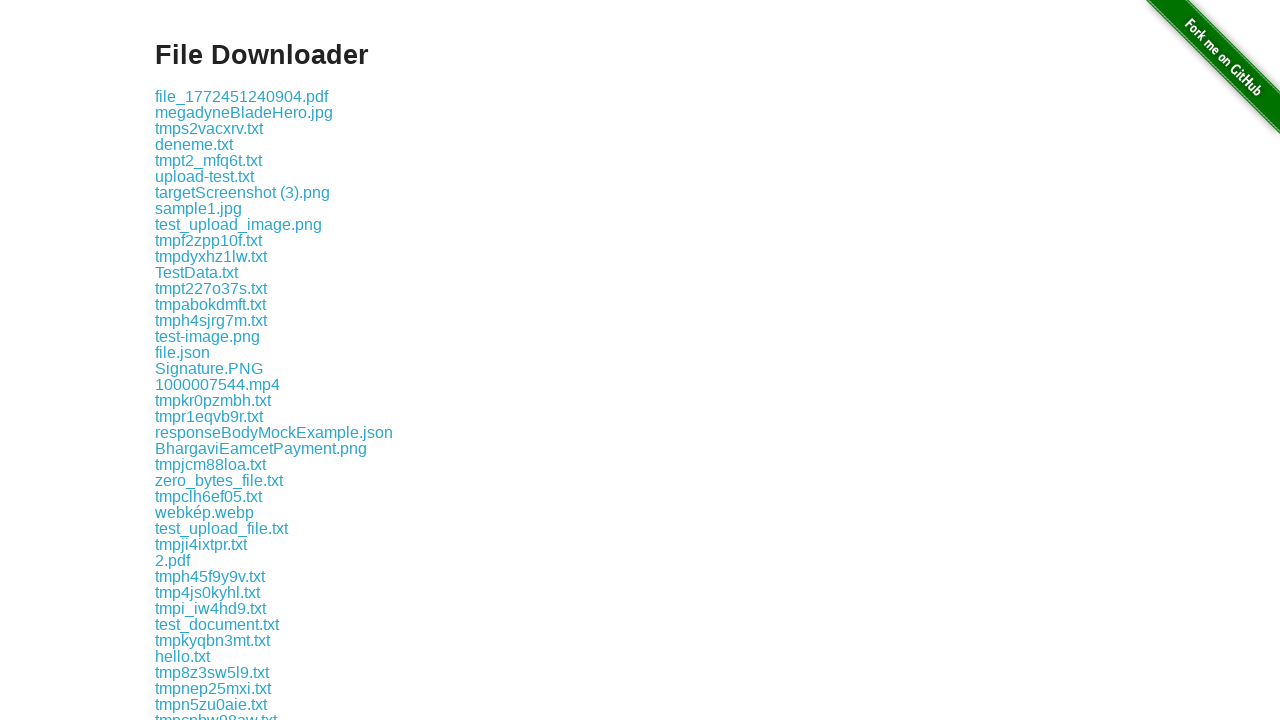

Clicked the first download link to trigger file download at (242, 96) on .example a >> nth=0
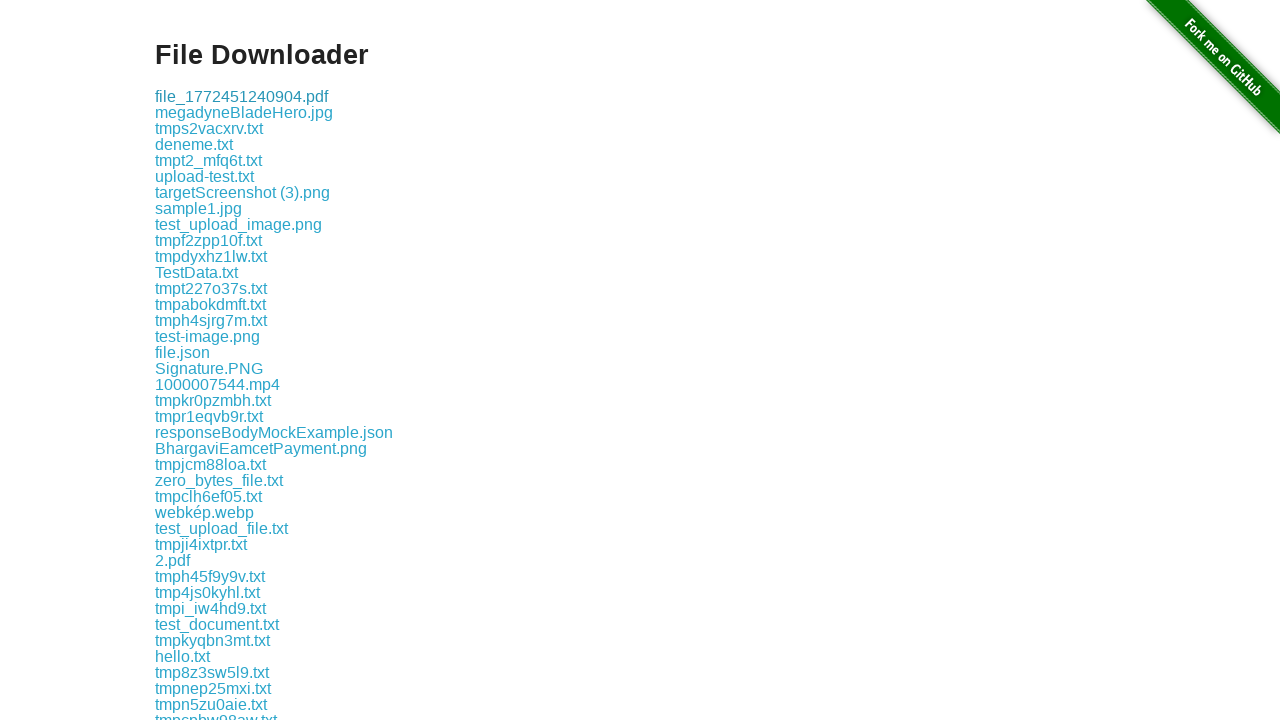

Waited 2 seconds for download to initiate
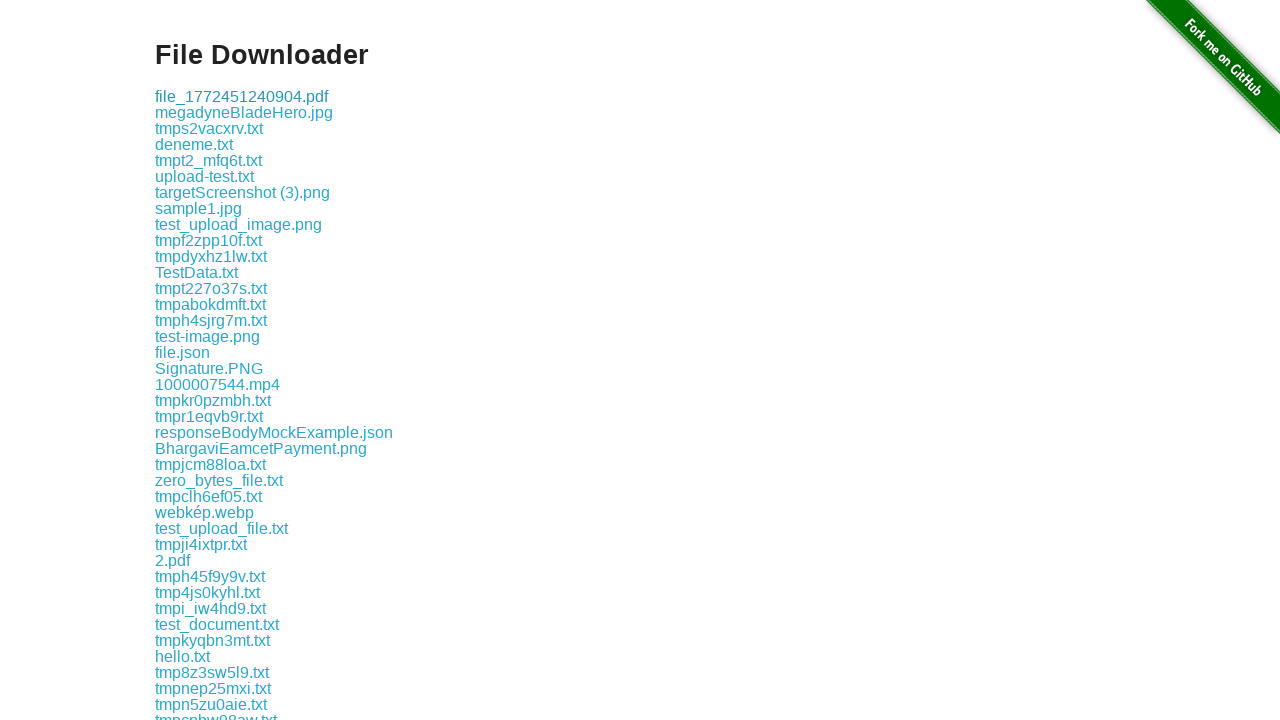

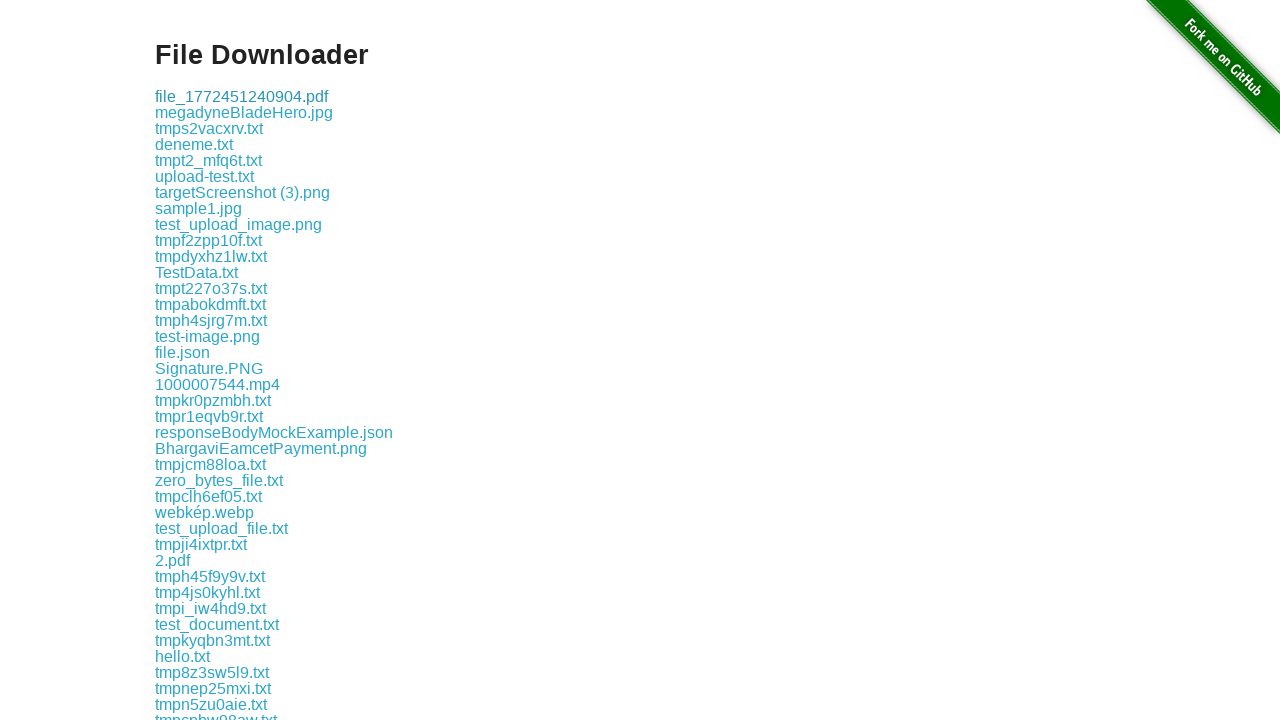